Tests HTML5 drag and drop by moving column A to column B and vice versa

Starting URL: https://automationfc.github.io/drag-drop-html5/

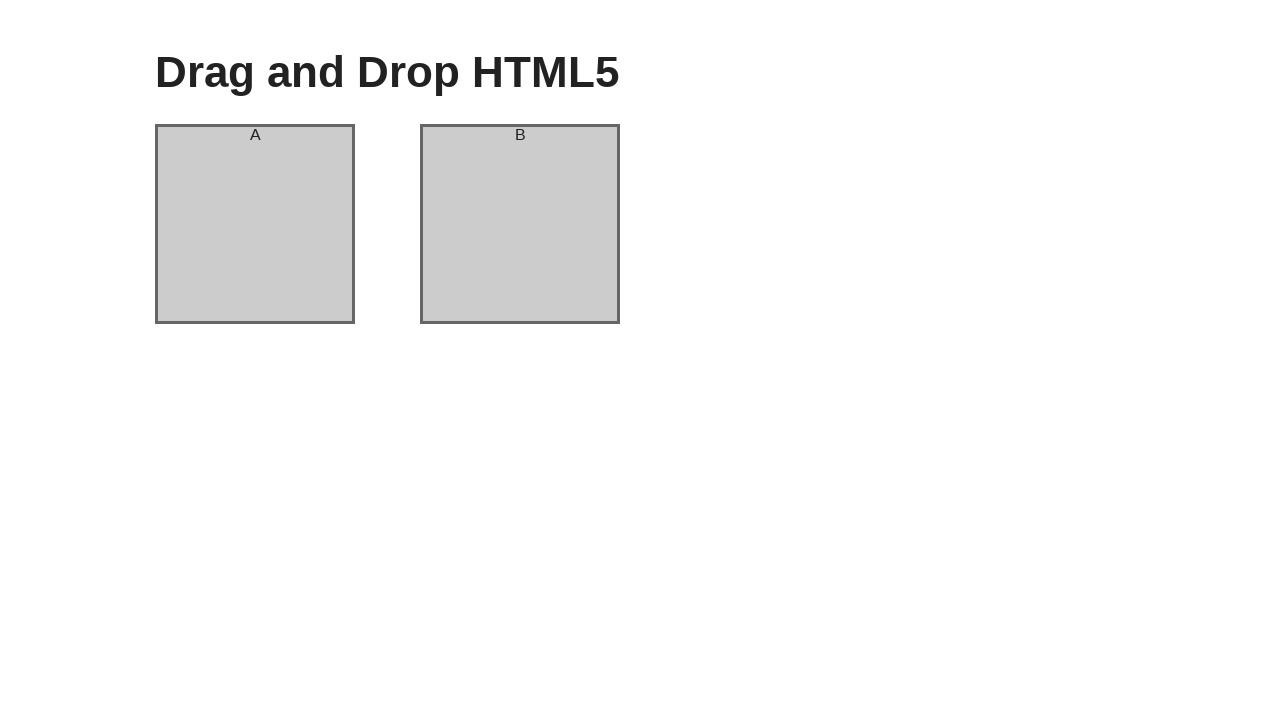

Dragged column A to column B at (520, 224)
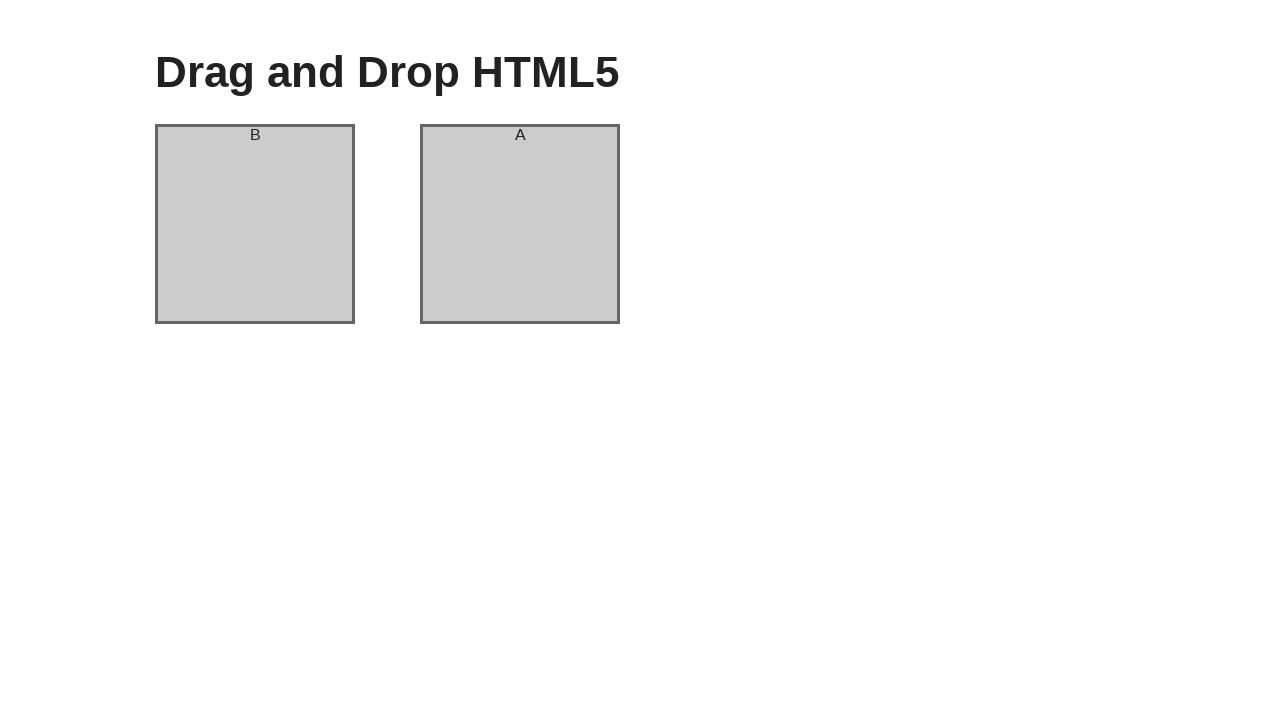

Column A header changed to B, confirming drag completed
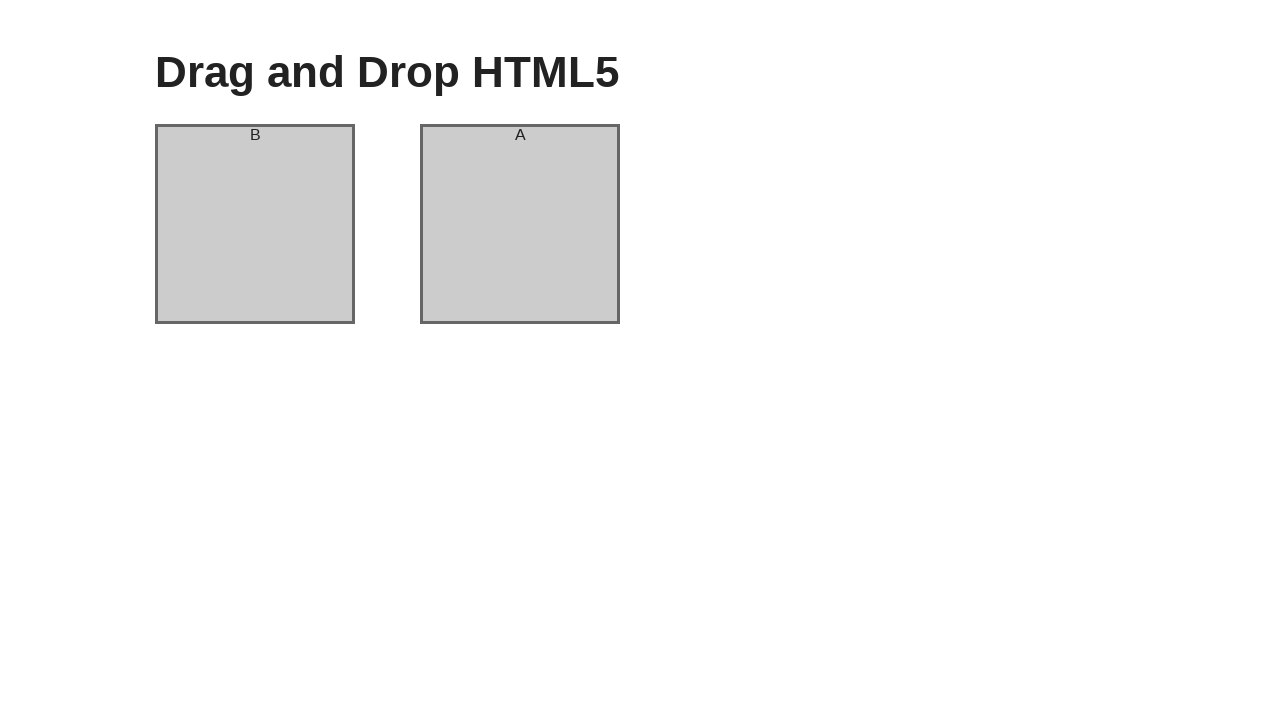

Dragged column B back to column A at (255, 224)
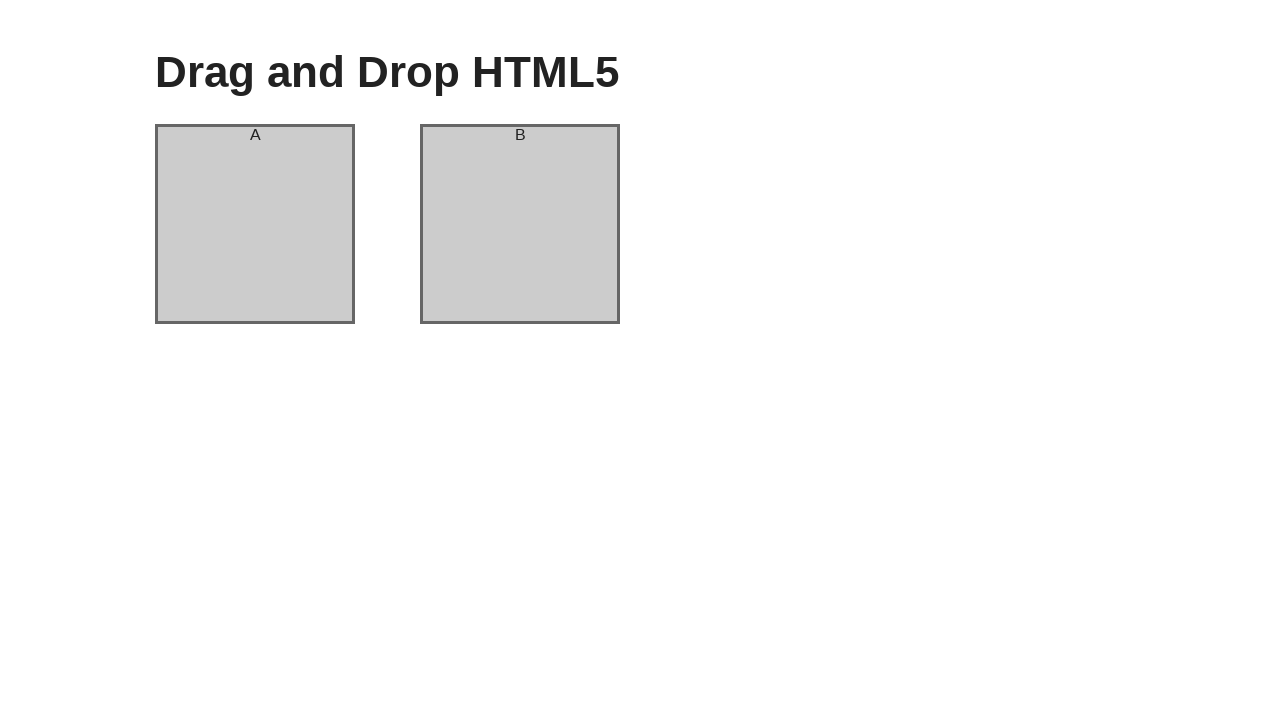

Column B header confirmed as B, completing HTML5 drag and drop cycle
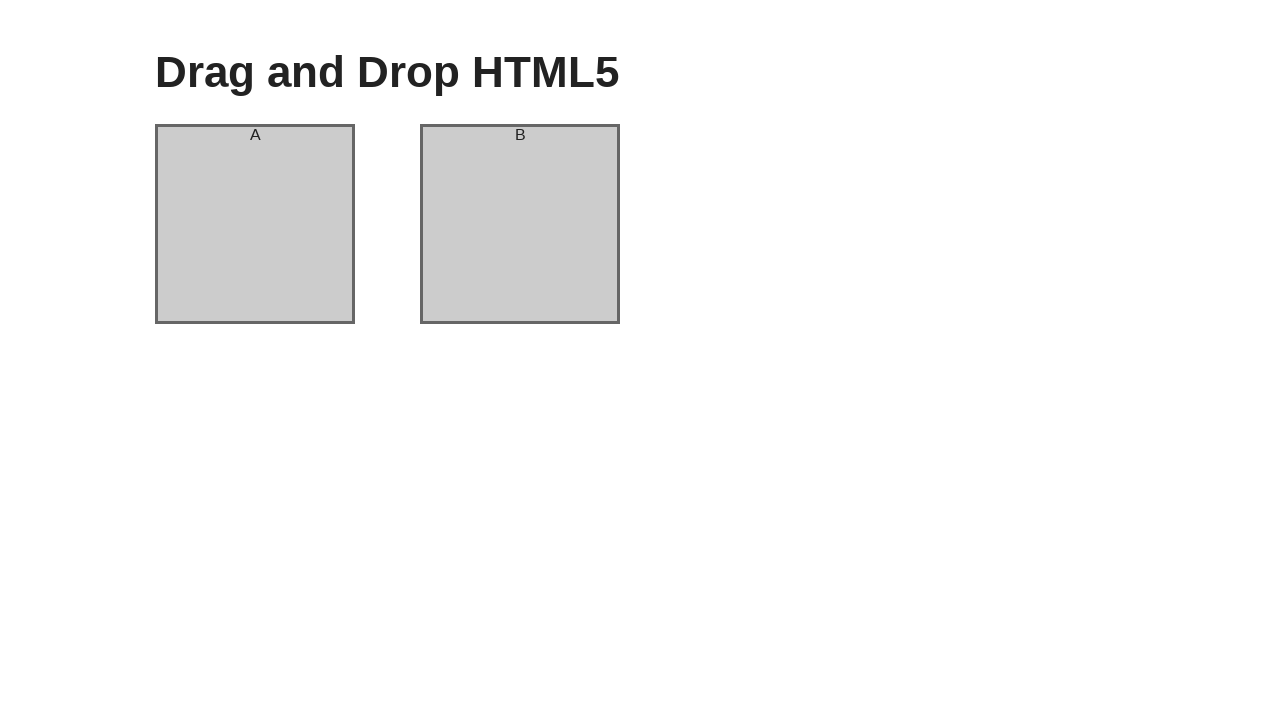

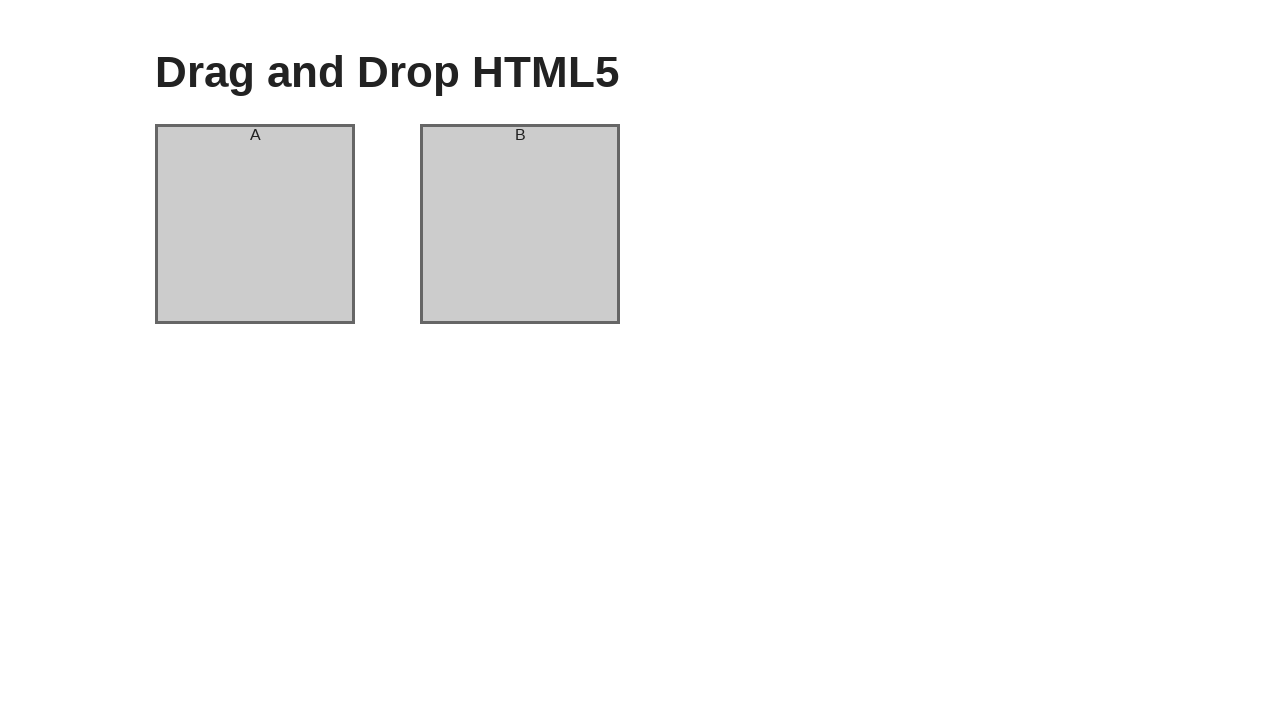